Tests search functionality by entering an invalid search term to trigger error message, then entering a valid term to display results

Starting URL: https://karinabertosh.github.io/coin-market-cap/

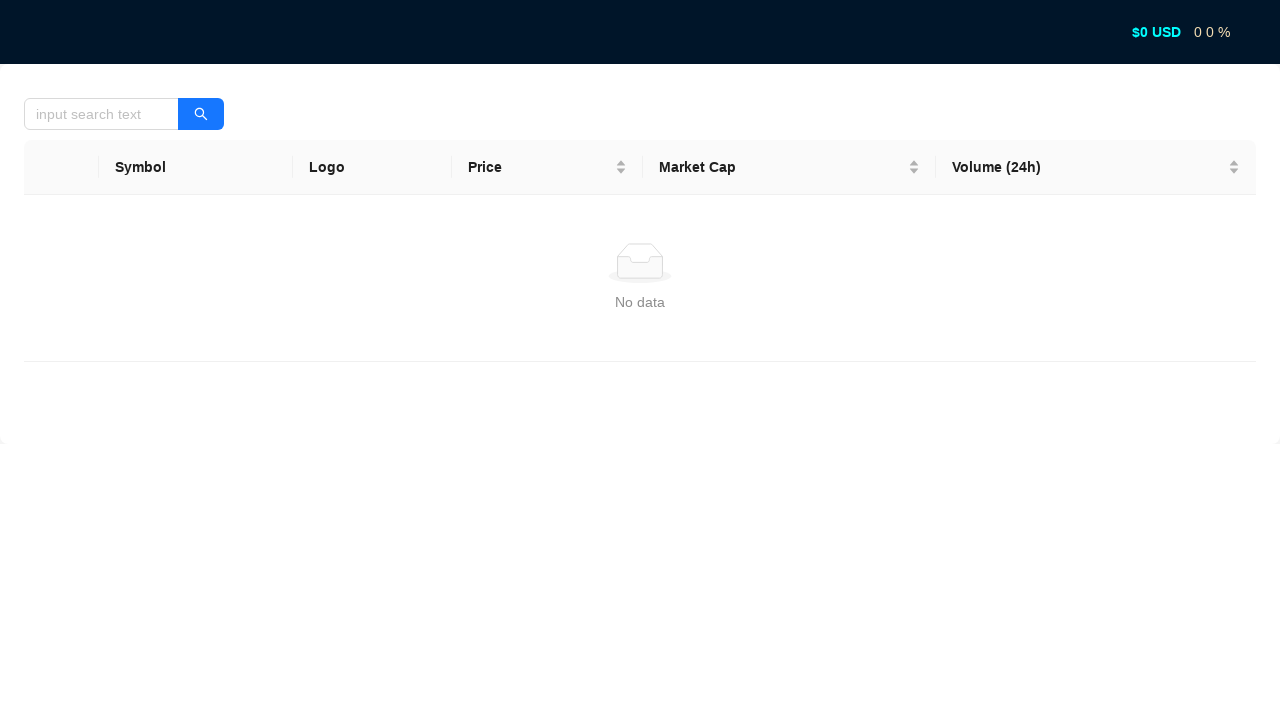

Navigated to coin market cap application
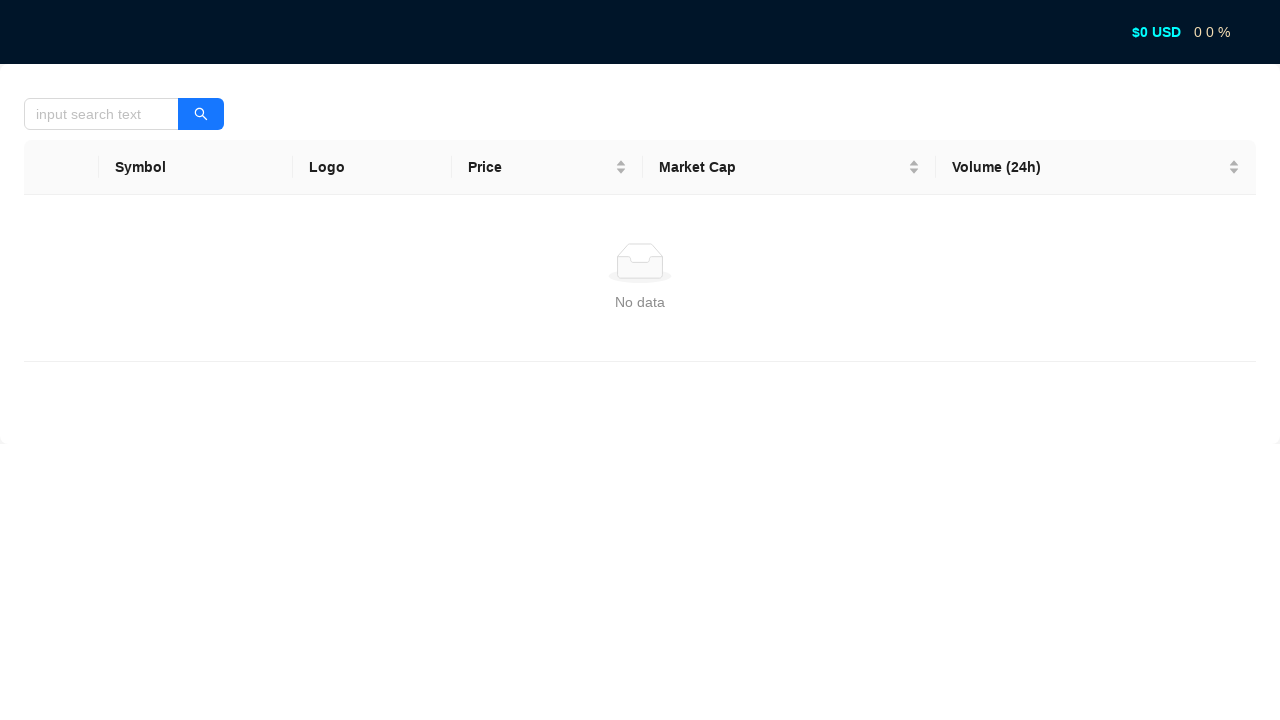

Clicked on search input field at (102, 114) on internal:attr=[placeholder="input search text"i]
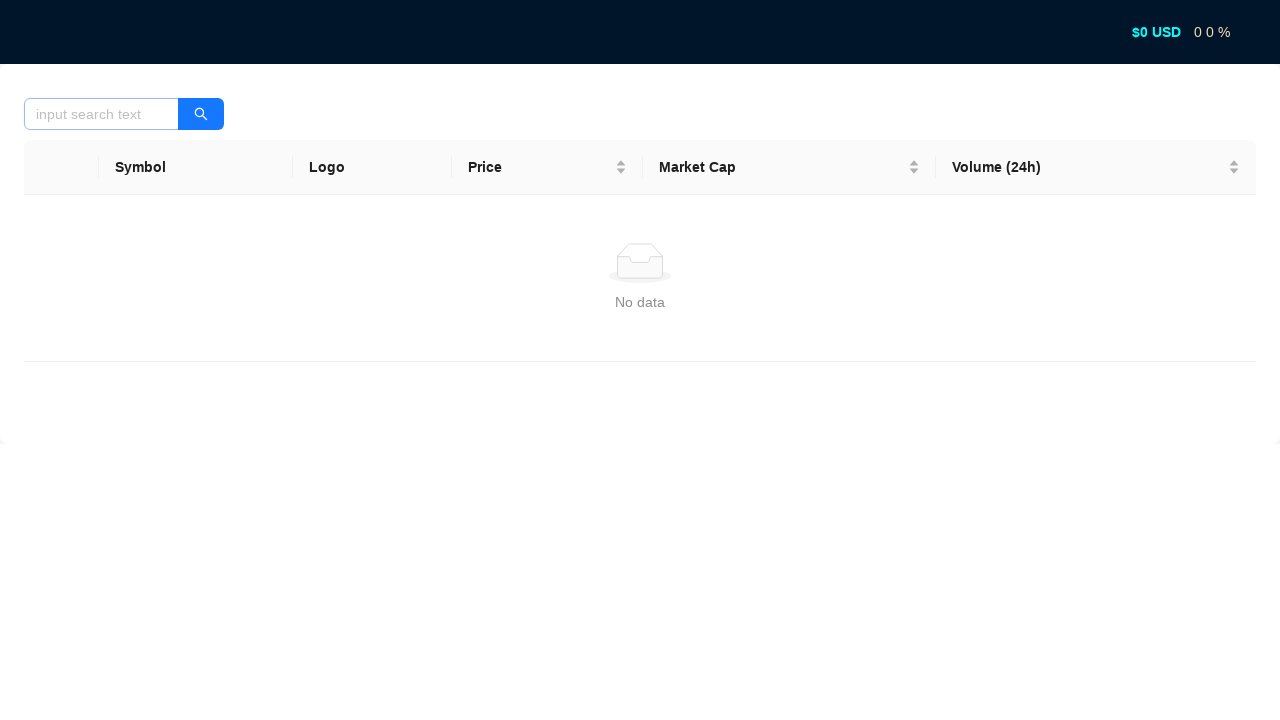

Entered invalid search term 'vvvvv' on internal:attr=[placeholder="input search text"i]
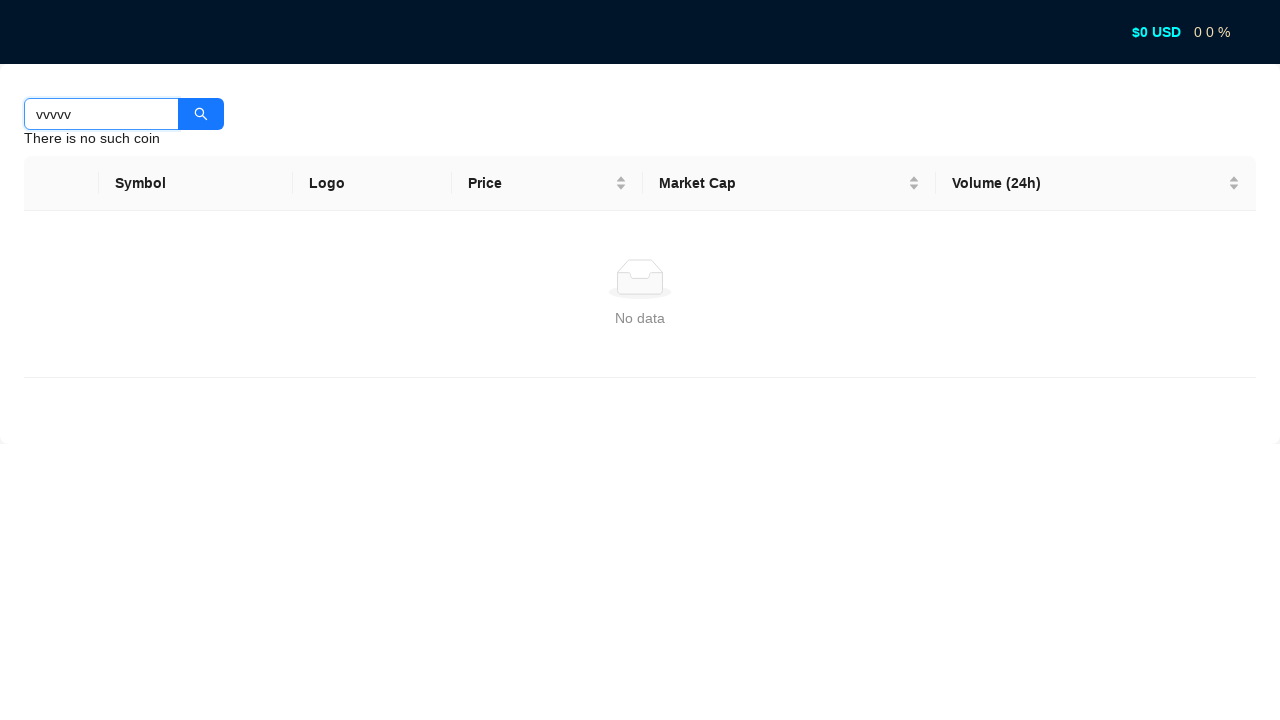

Error message appeared for invalid search term
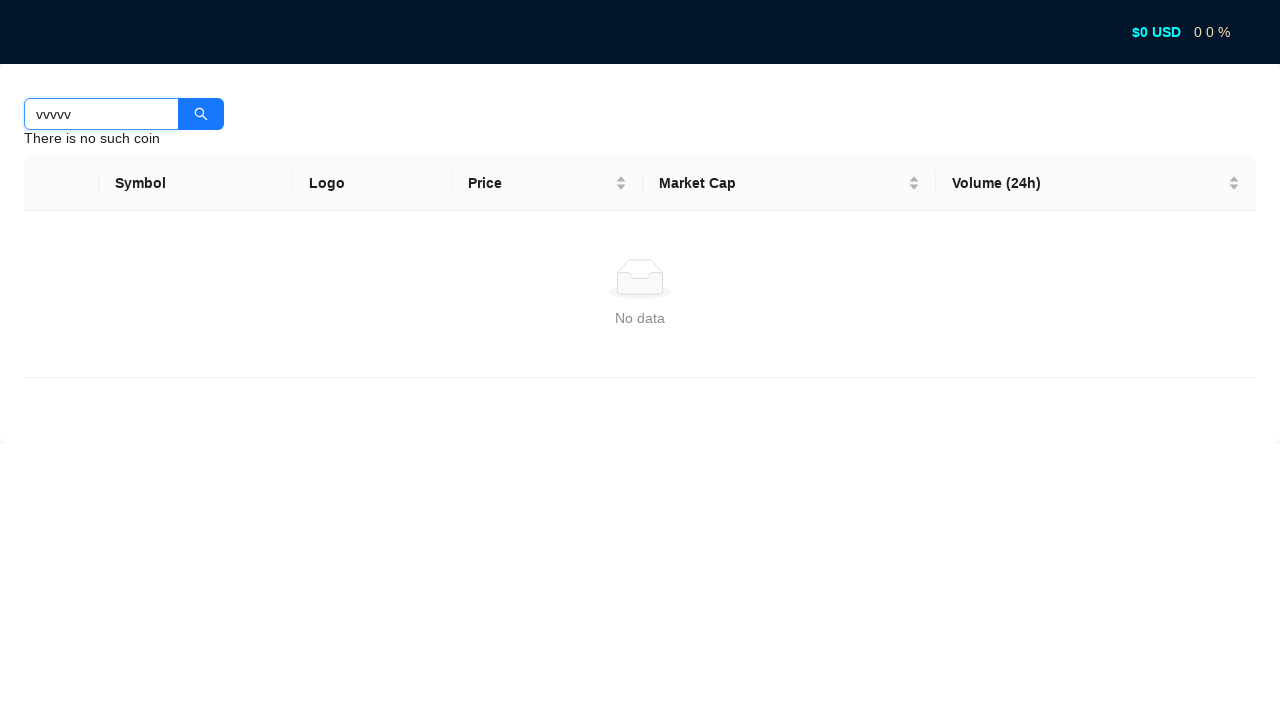

Entered valid search term 'c' on internal:attr=[placeholder="input search text"i]
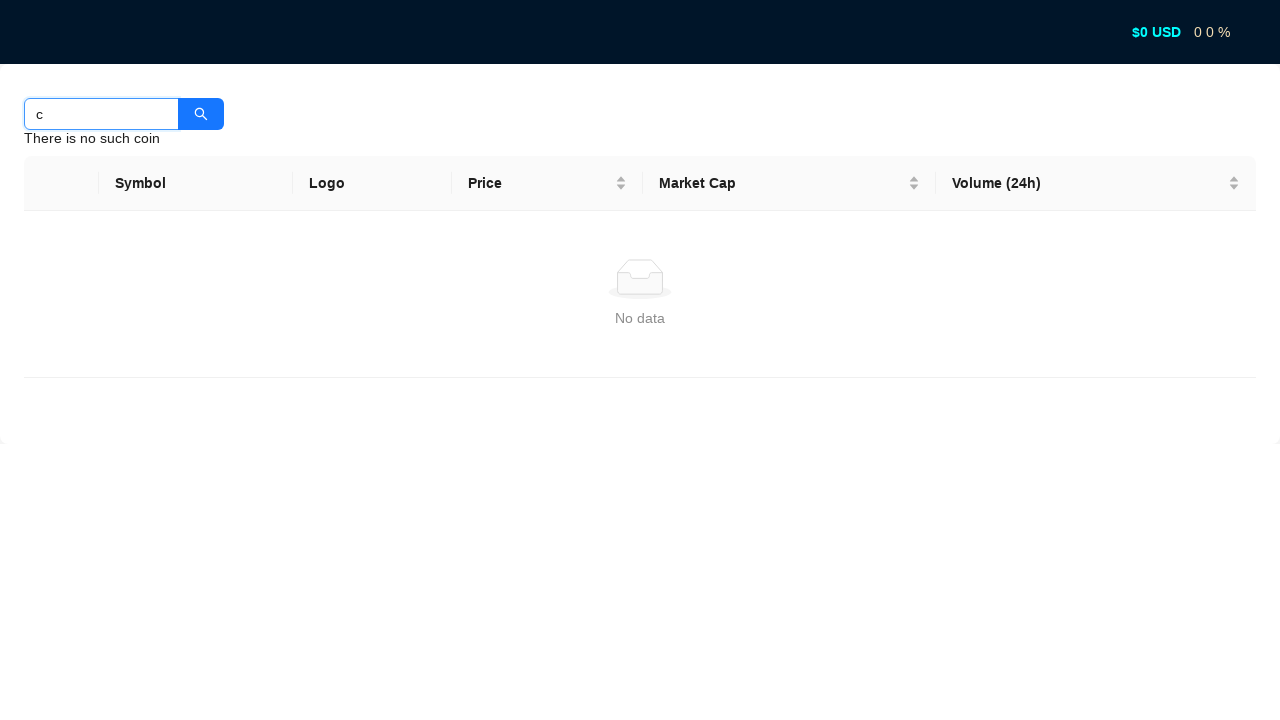

Coins table loaded with search results
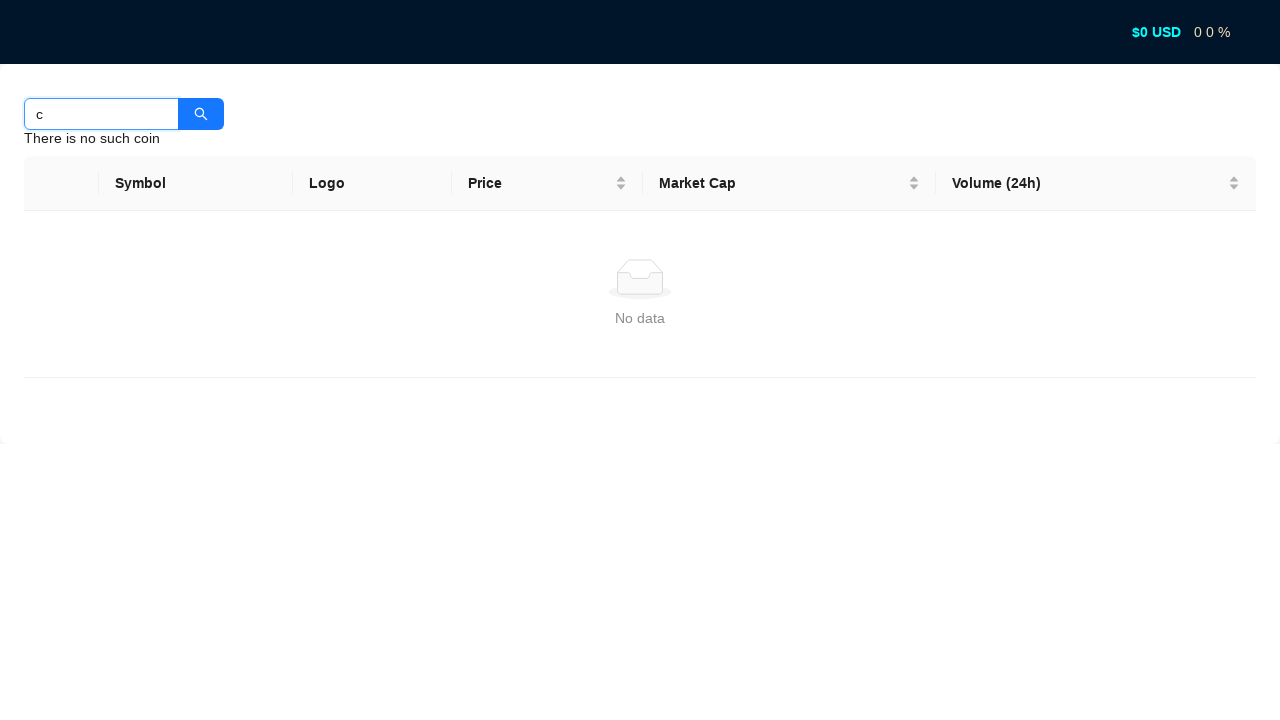

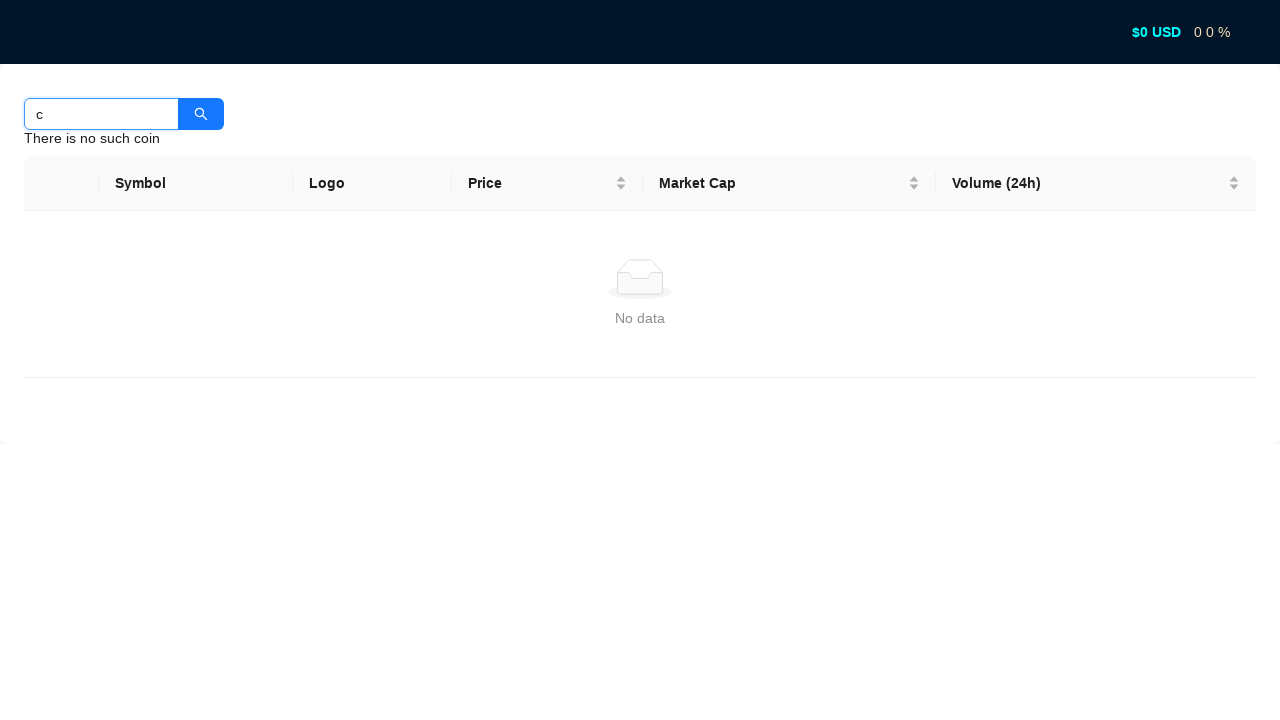